Navigates to a YouTube channel's videos page and scrolls through the page to load video content, verifying that video elements are present.

Starting URL: https://www.youtube.com/GohaMedia/videos

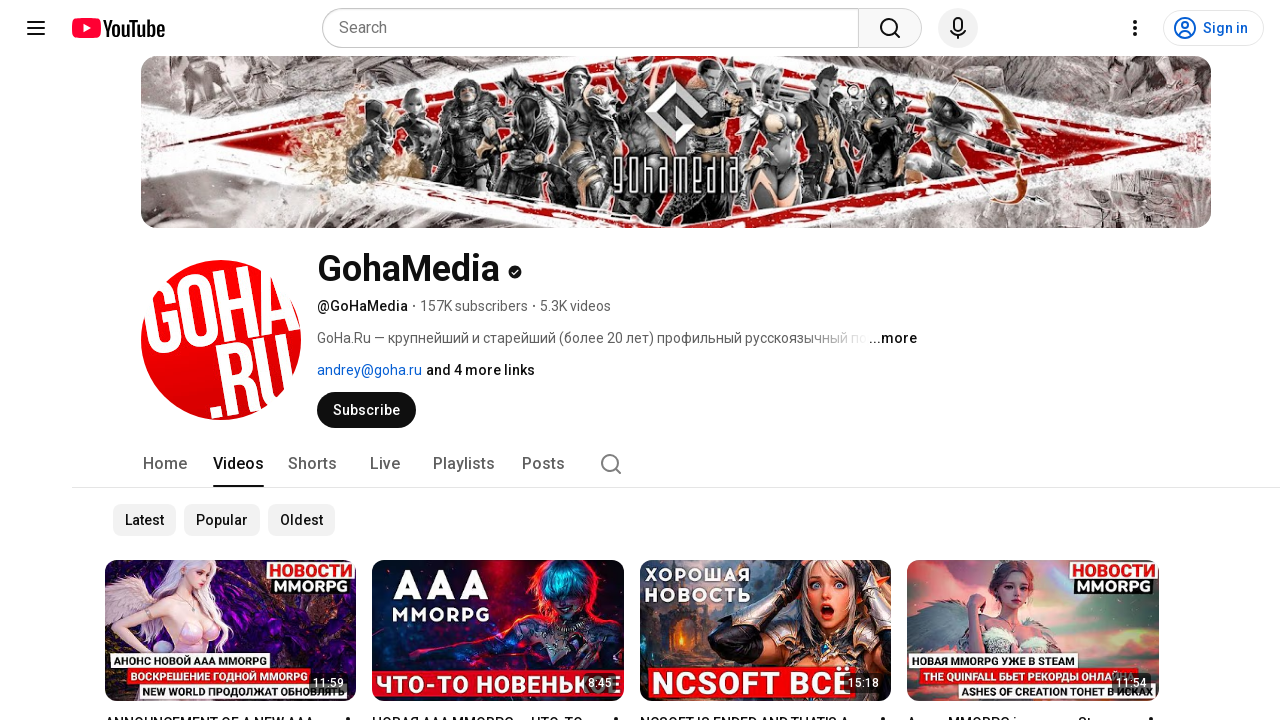

Navigated to YouTube channel videos page
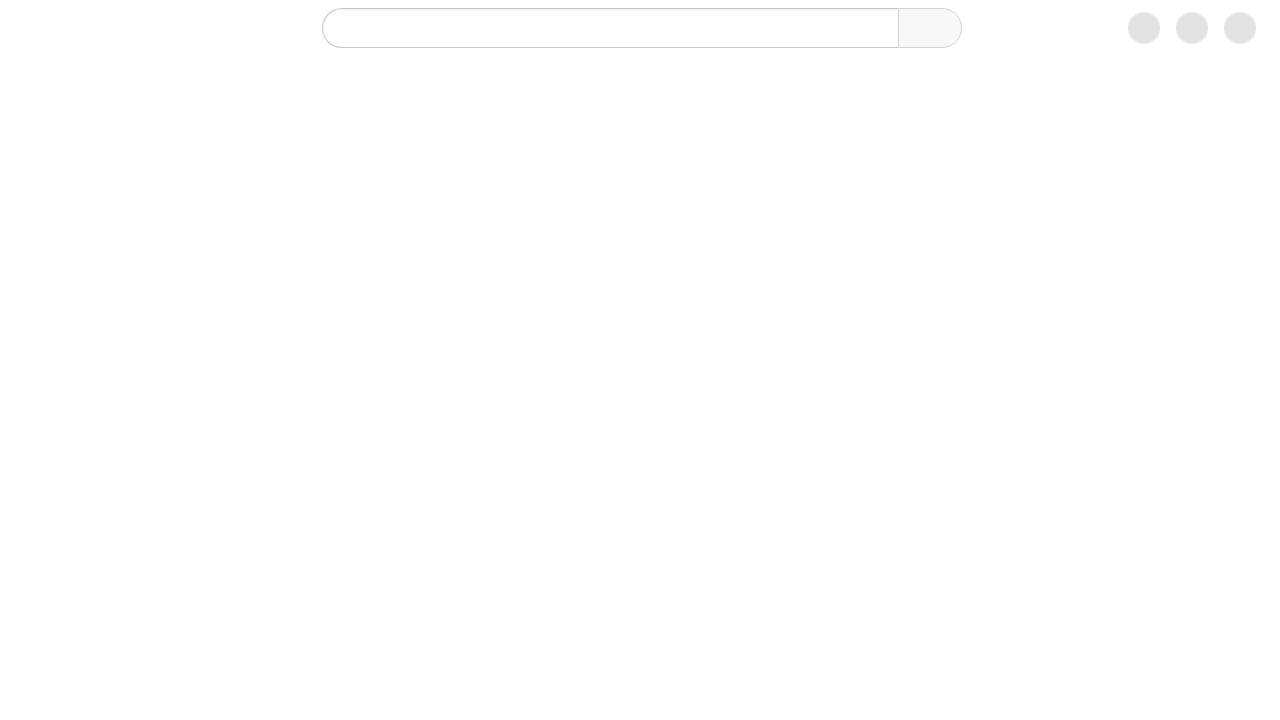

Scrolled page to position 0px
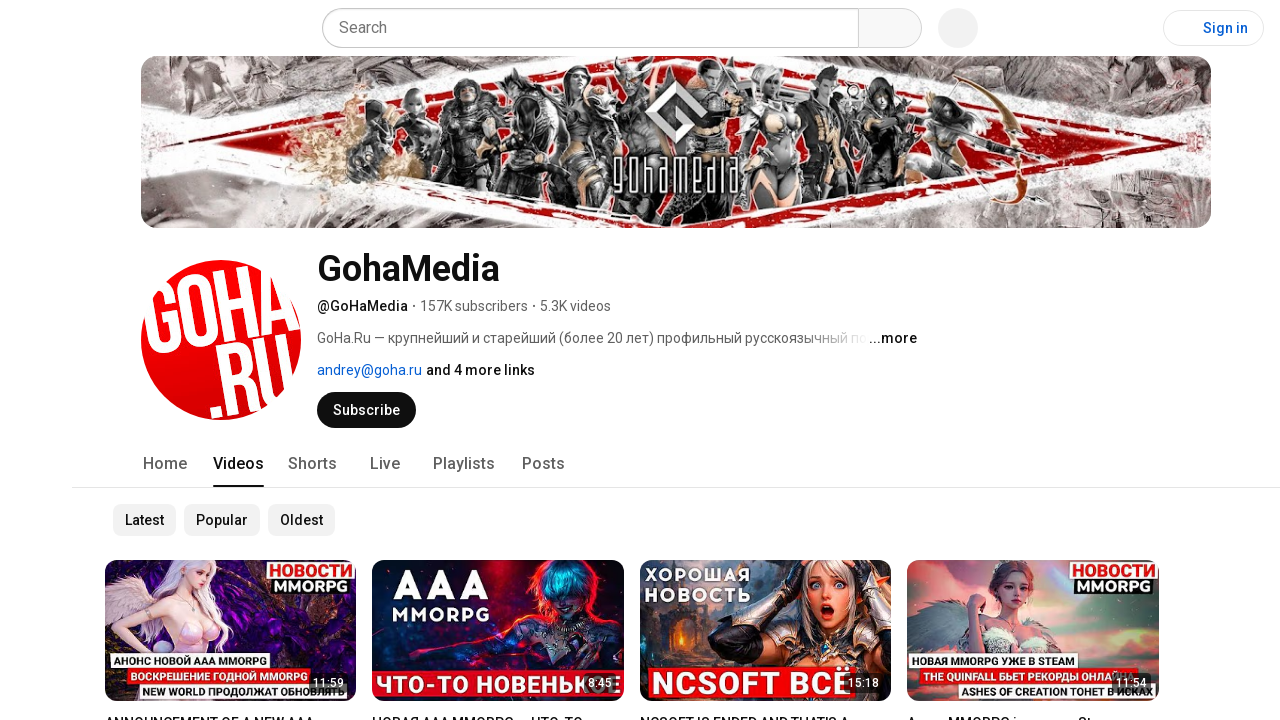

Waited 100ms for content to load
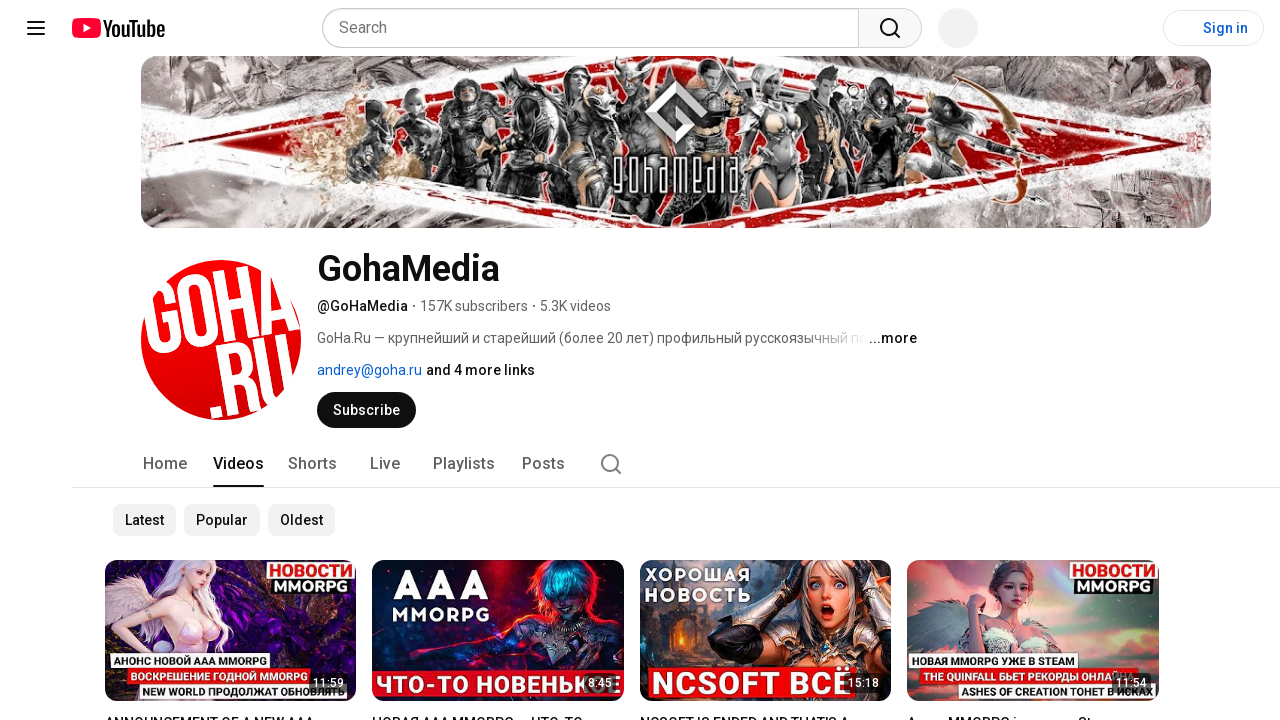

Scrolled page to position 100px
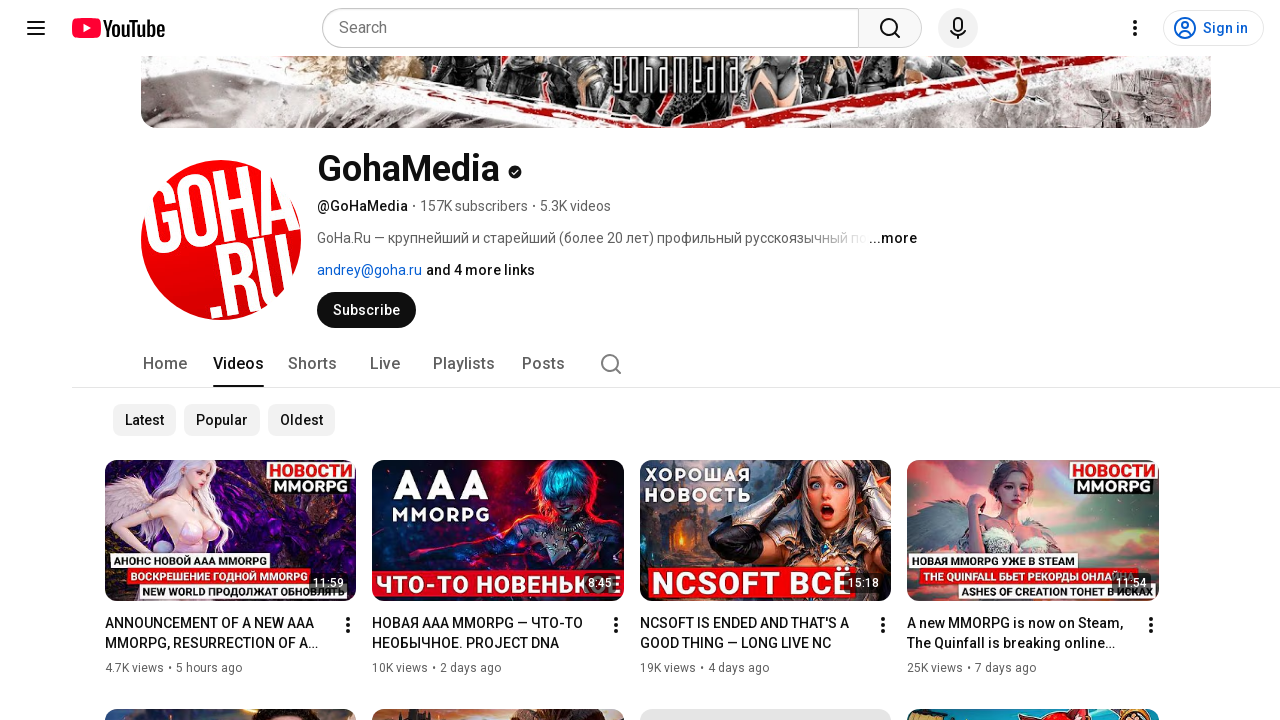

Waited 100ms for content to load
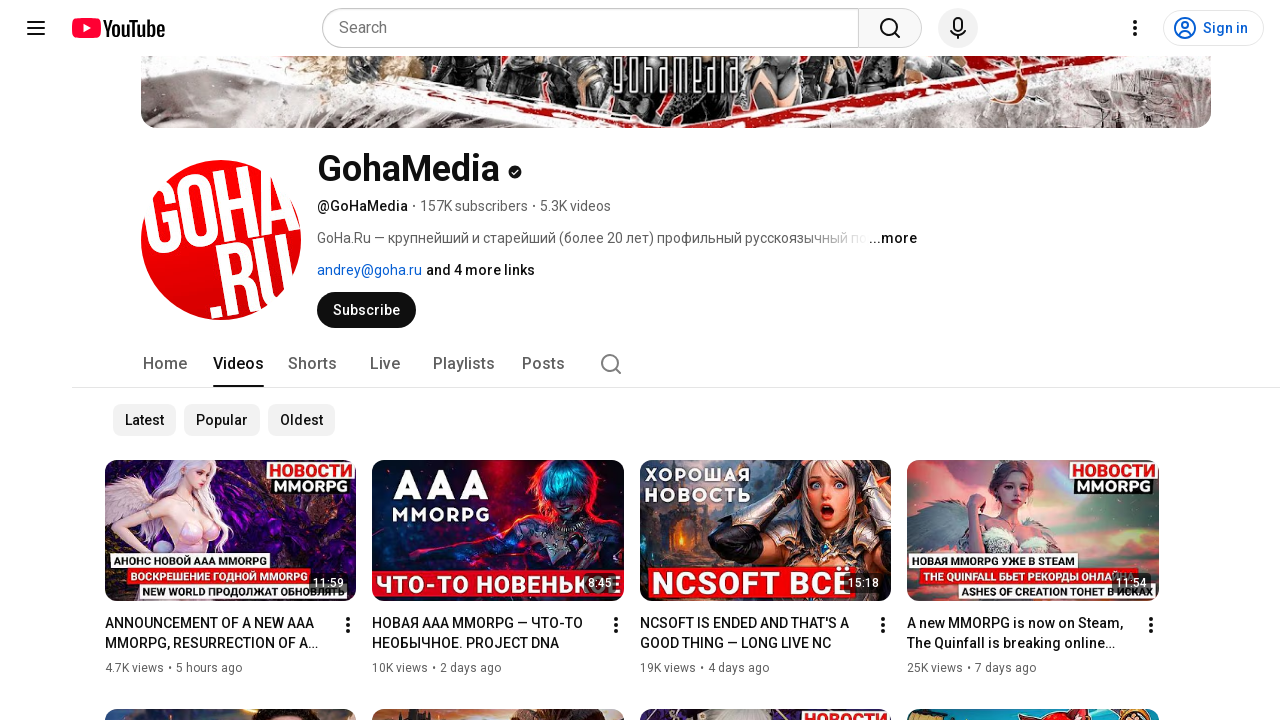

Scrolled page to position 200px
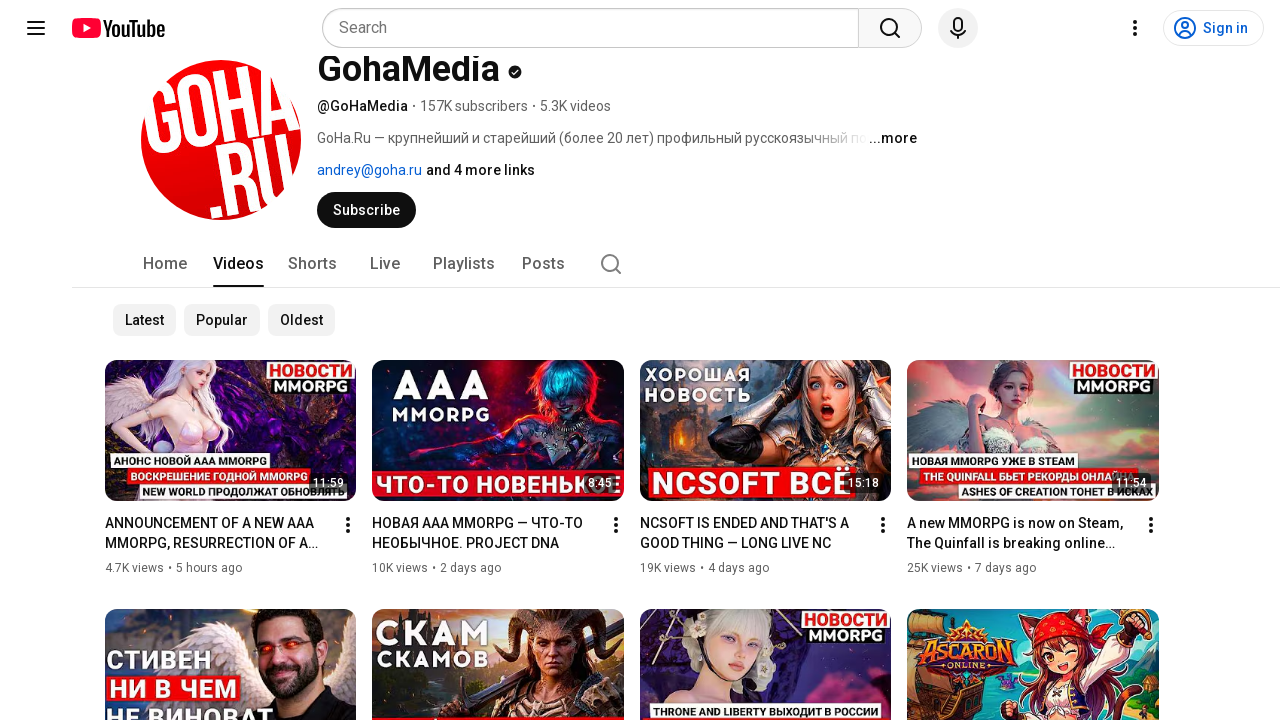

Waited 100ms for content to load
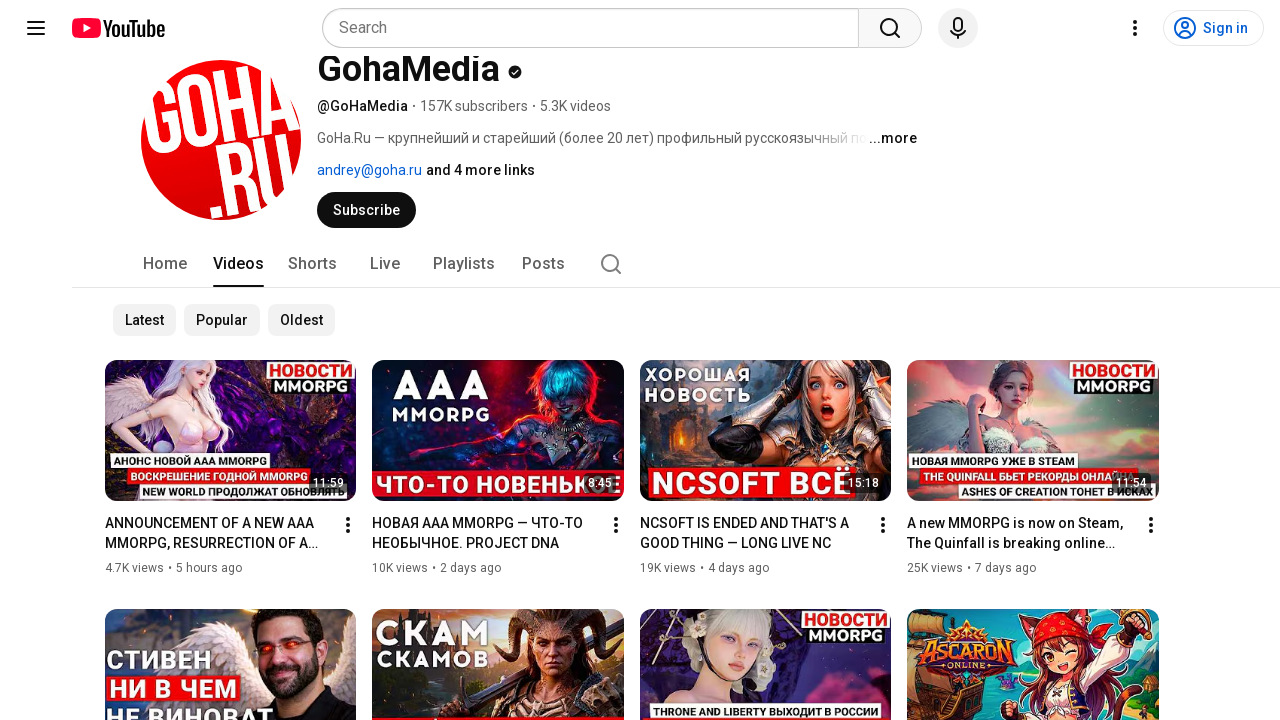

Scrolled page to position 300px
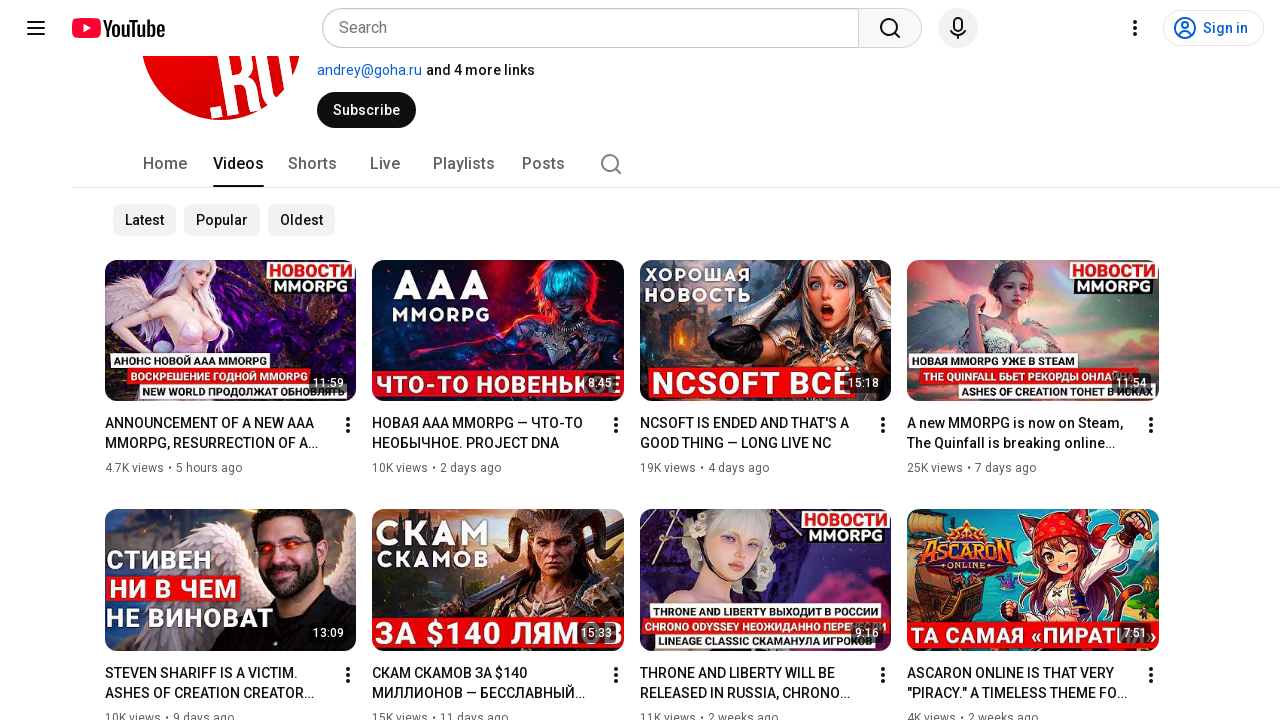

Waited 100ms for content to load
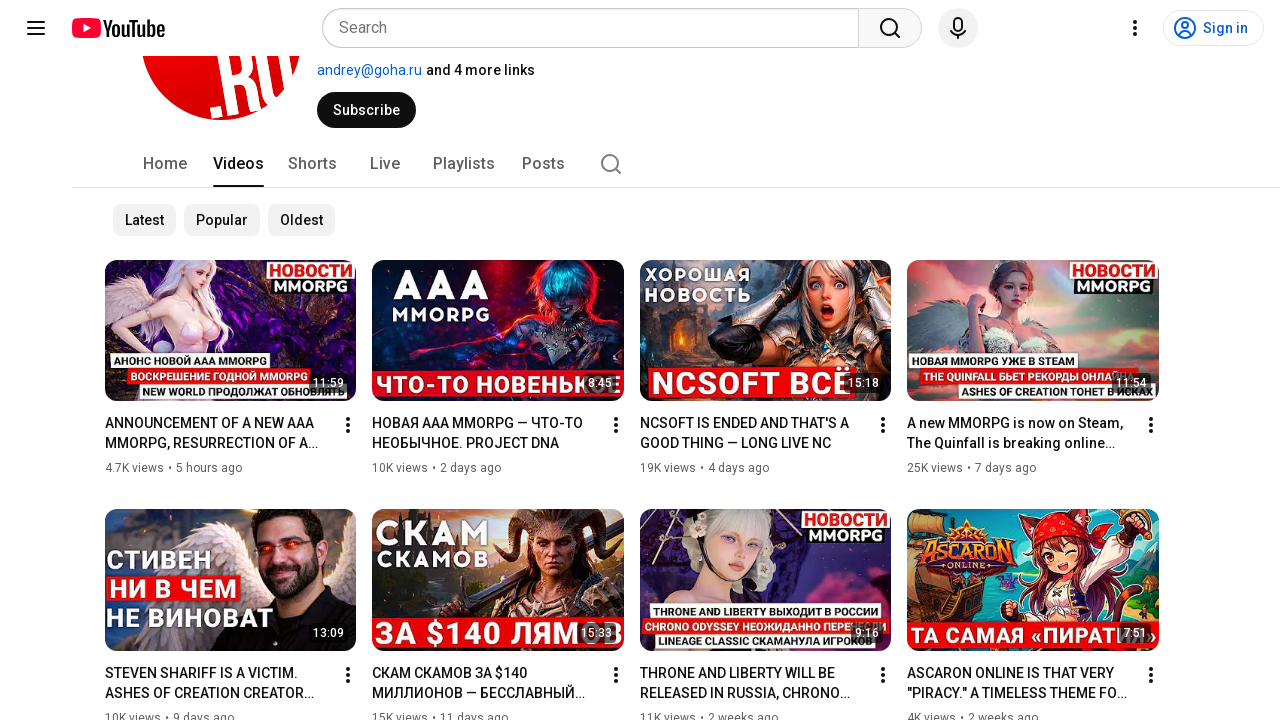

Scrolled page to position 400px
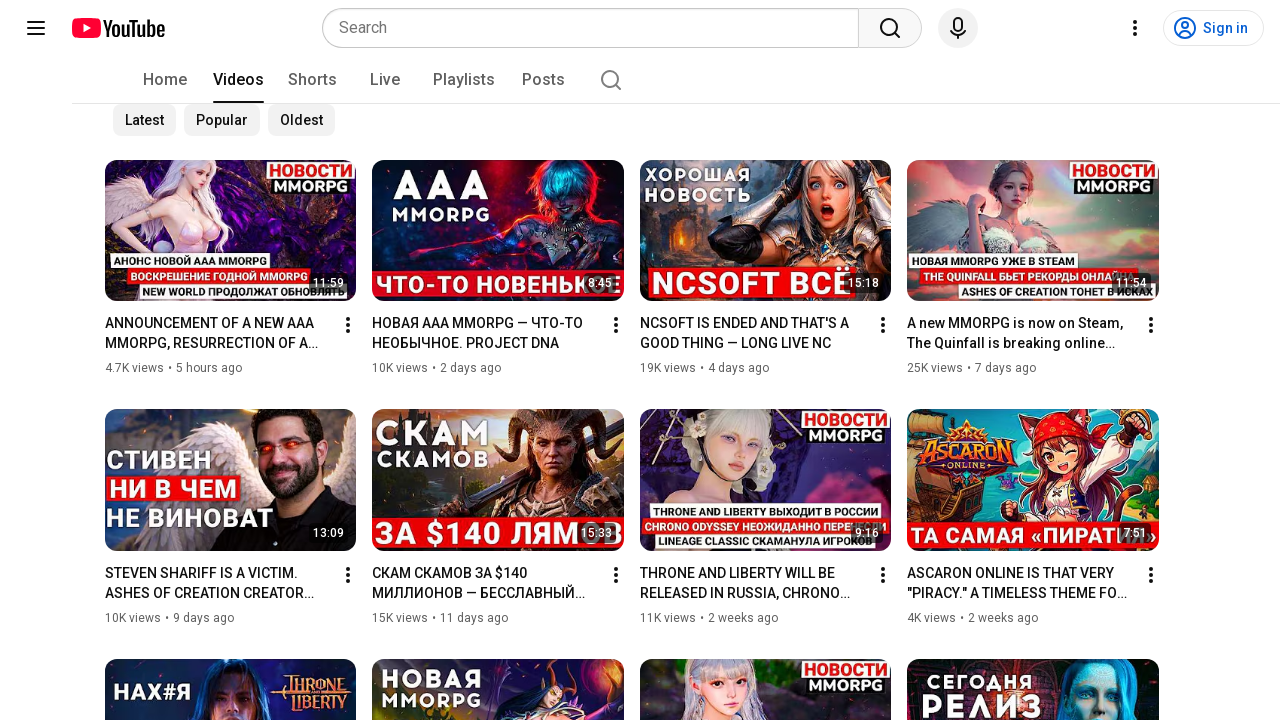

Waited 100ms for content to load
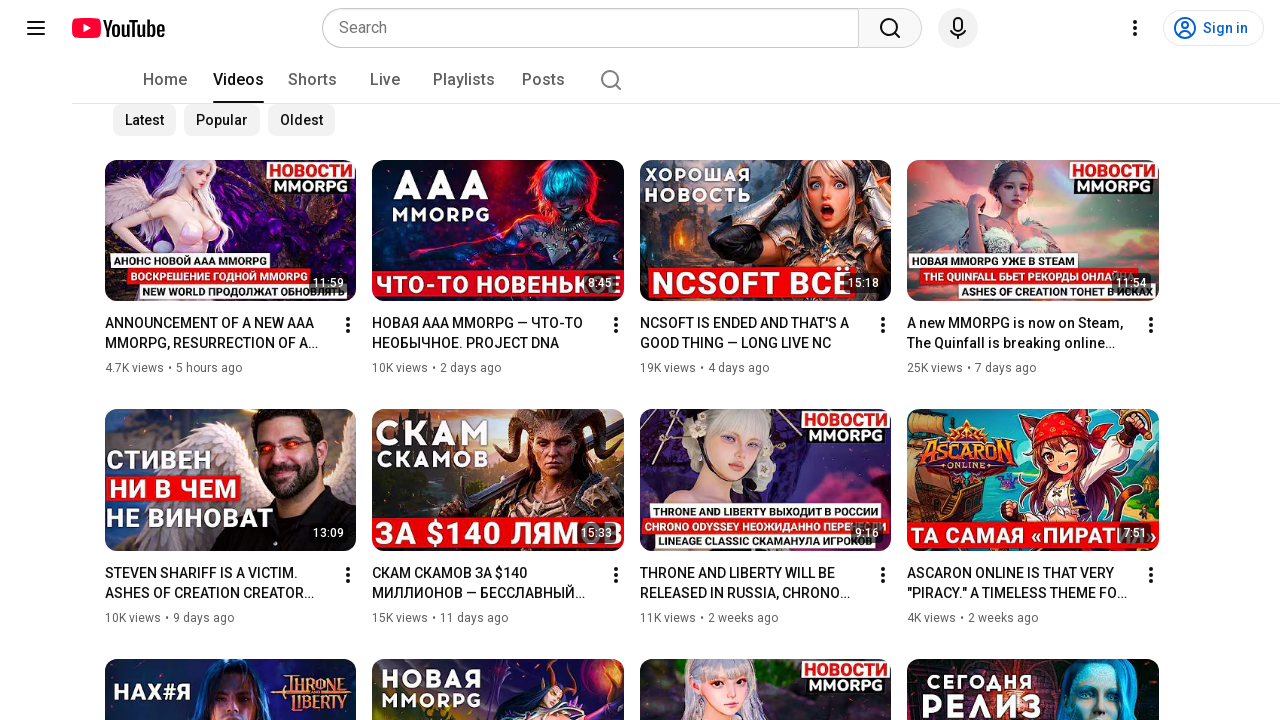

Scrolled page to position 500px
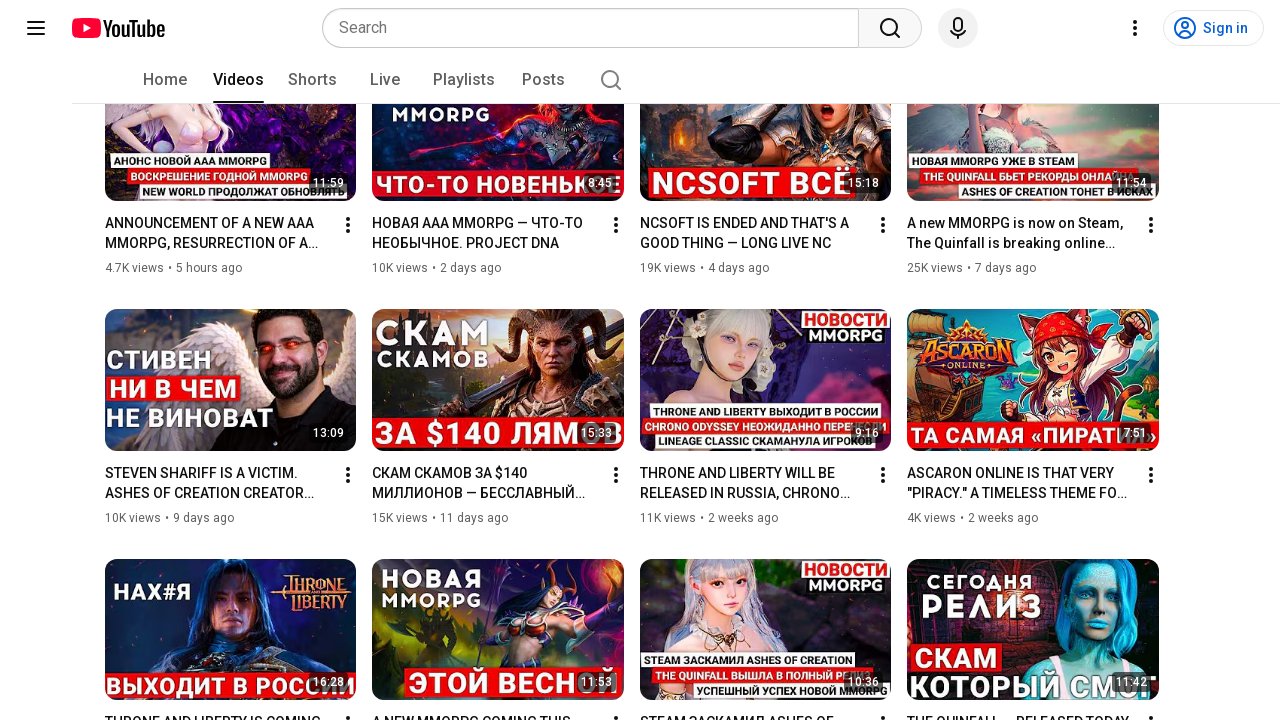

Waited 100ms for content to load
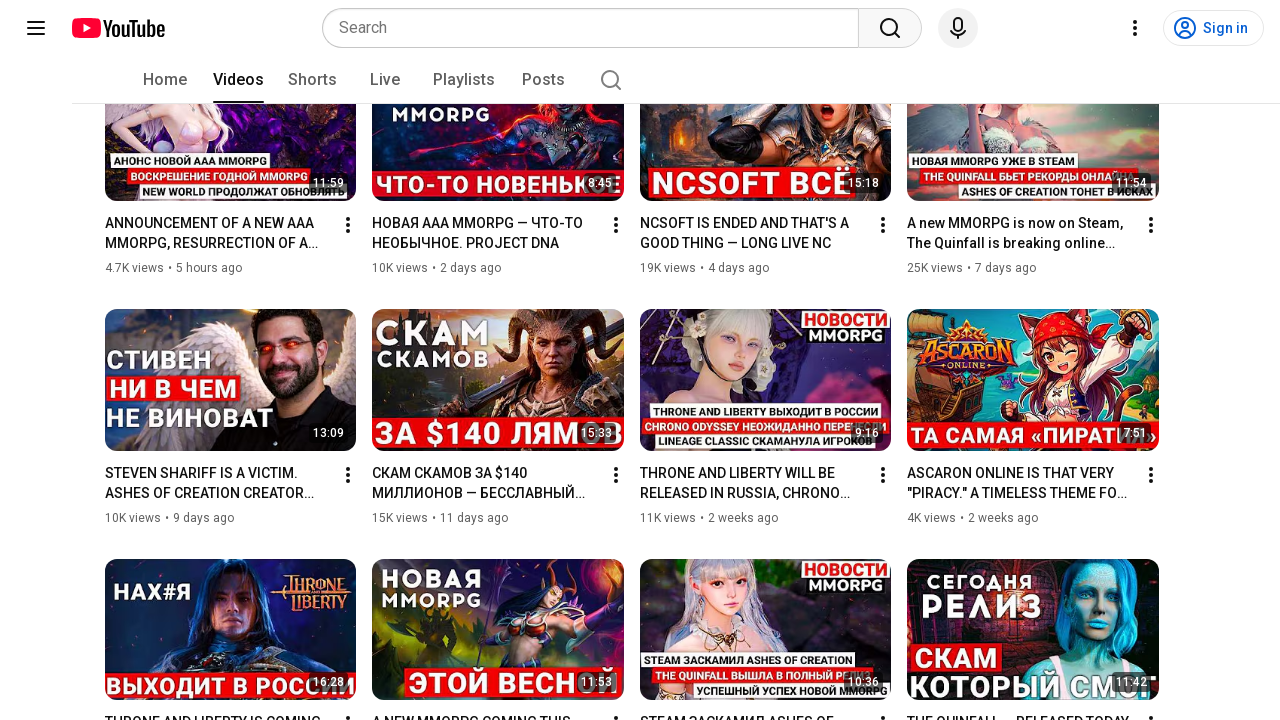

Scrolled page to position 600px
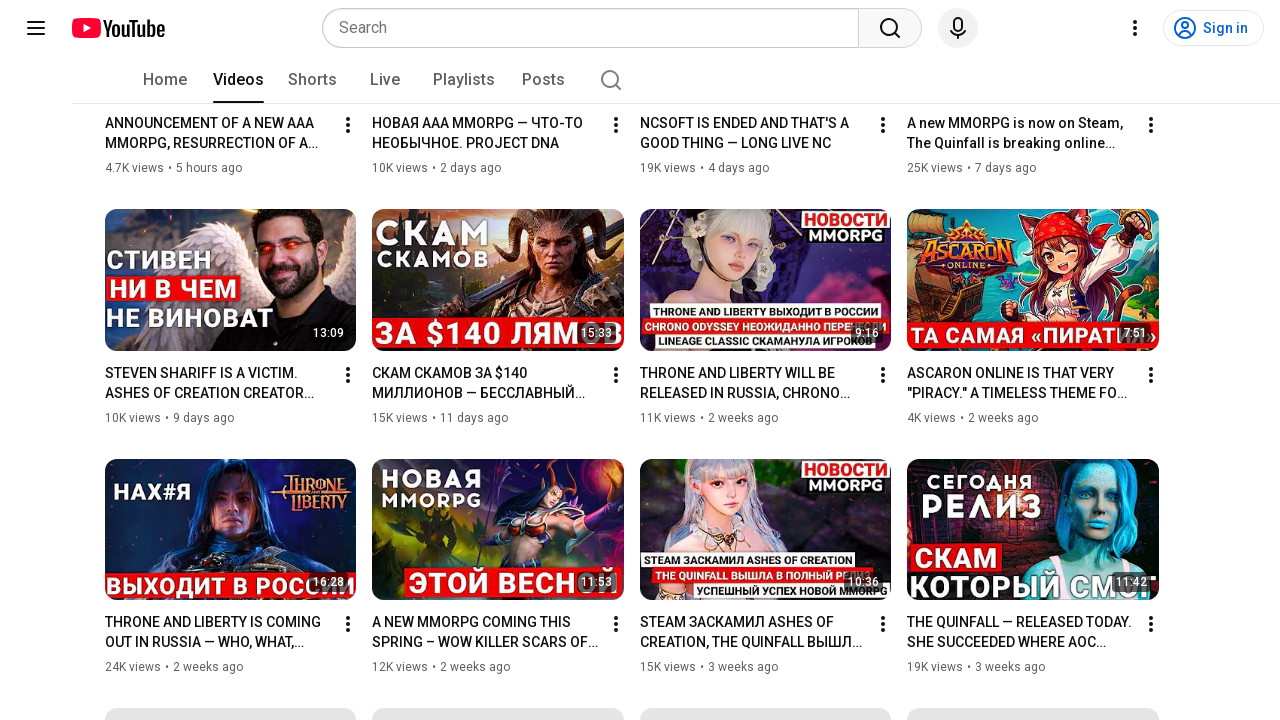

Waited 100ms for content to load
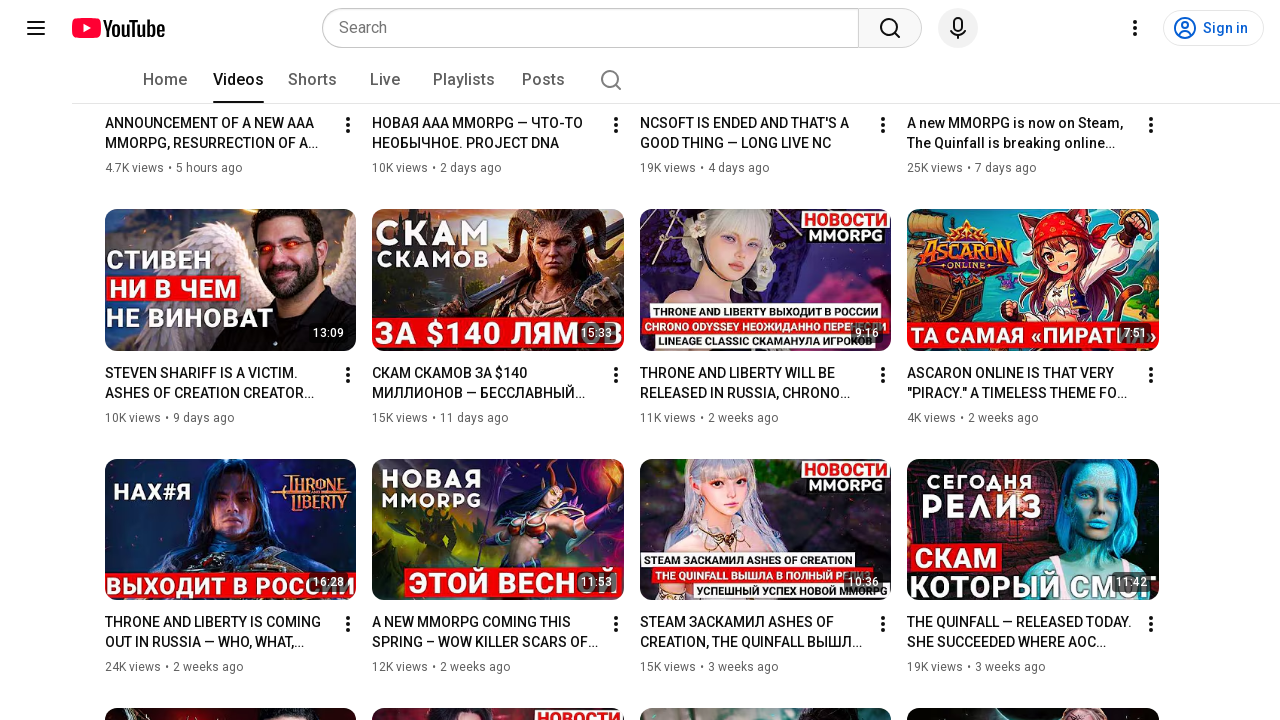

Scrolled page to position 700px
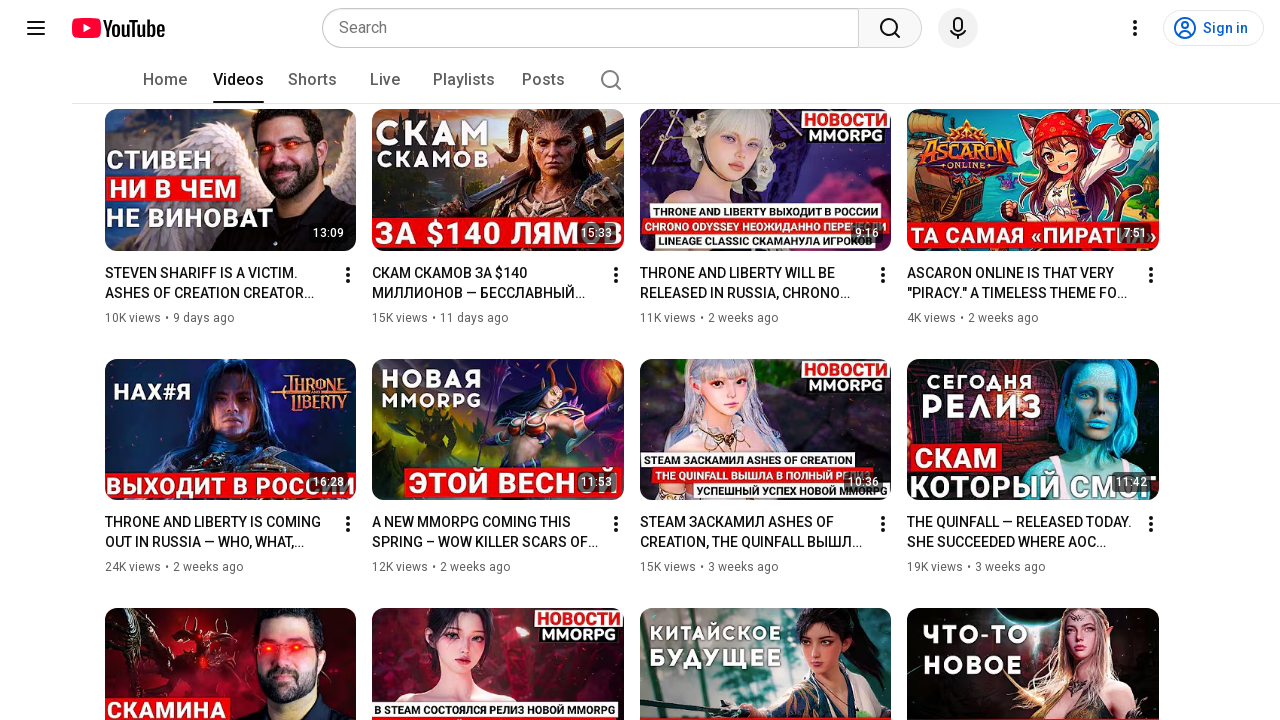

Waited 100ms for content to load
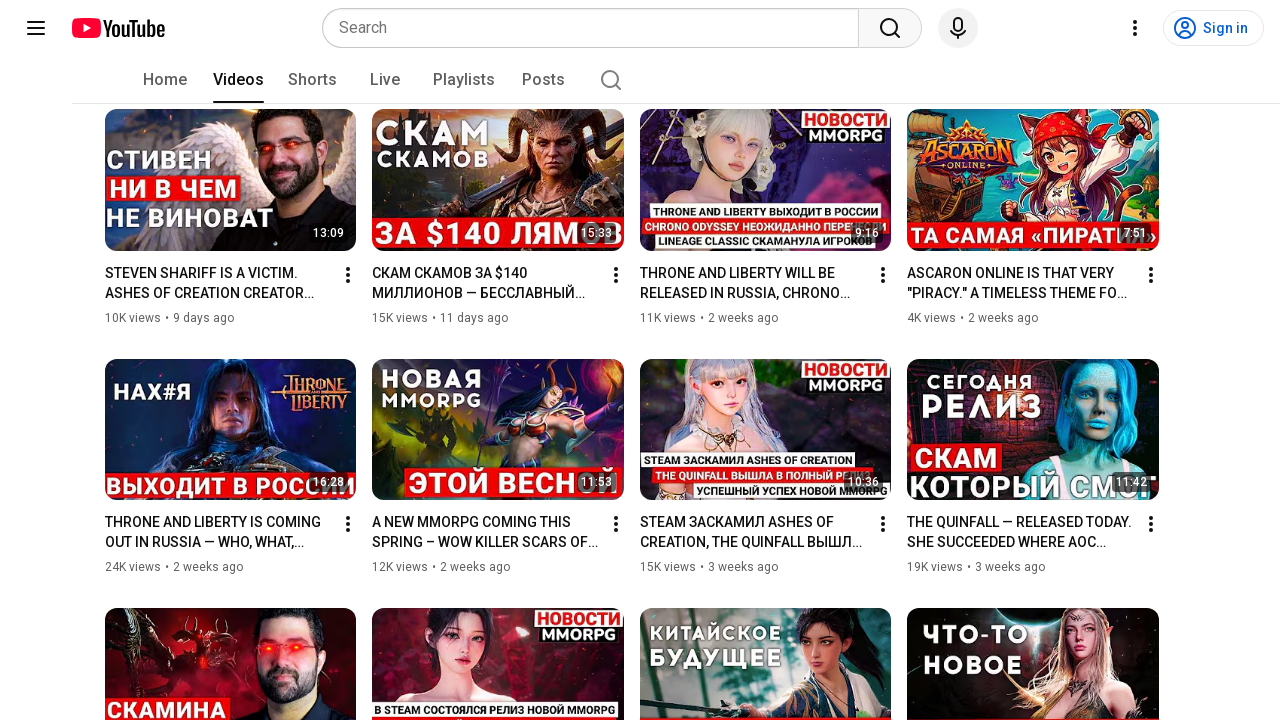

Scrolled page to position 800px
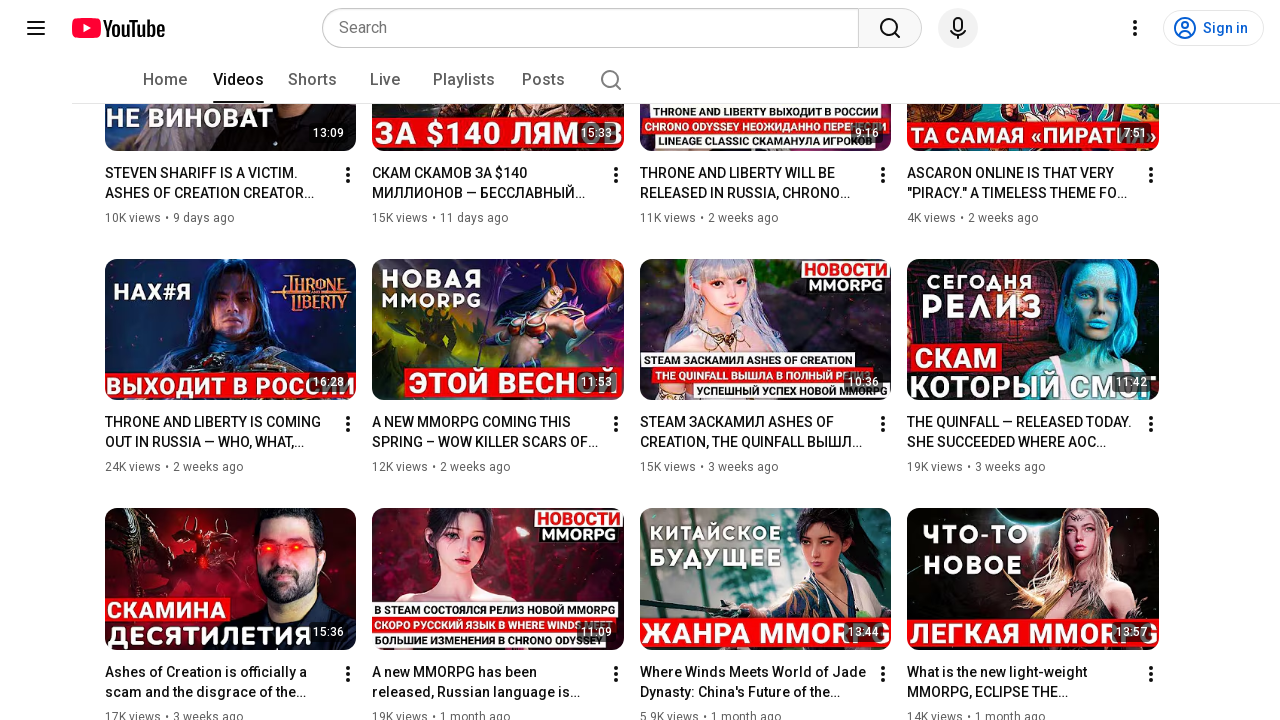

Waited 100ms for content to load
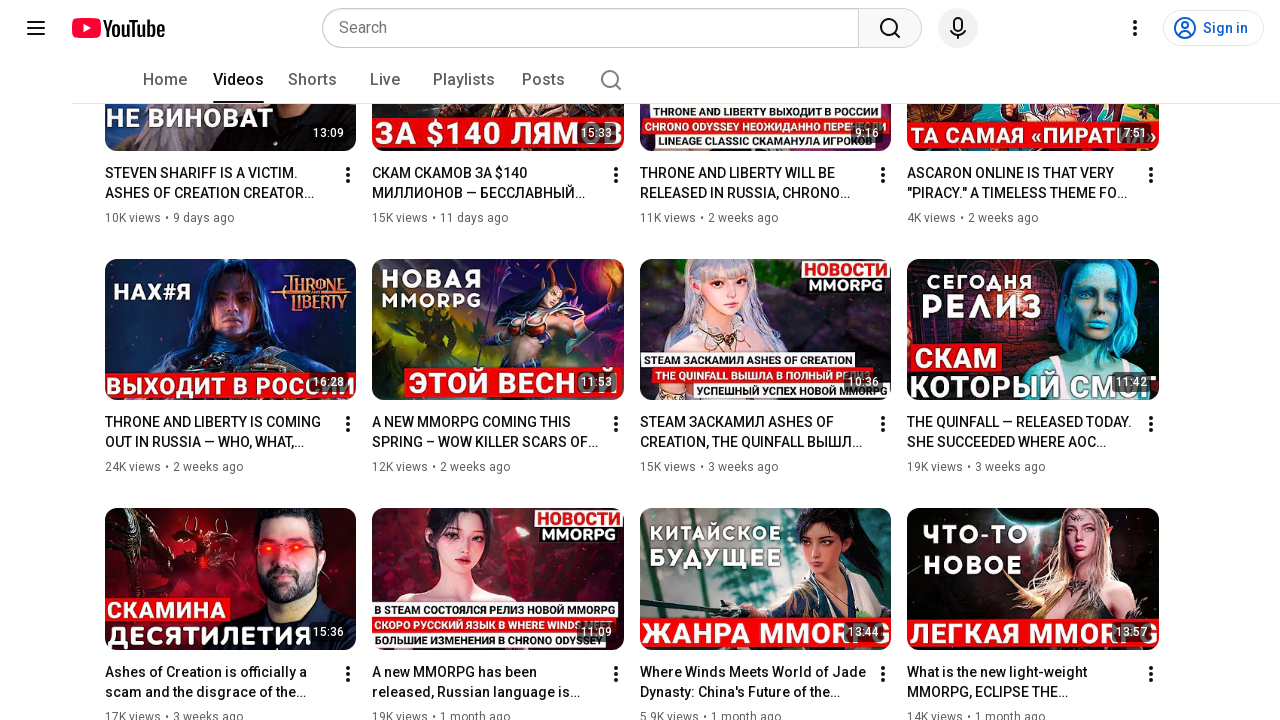

Scrolled page to position 900px
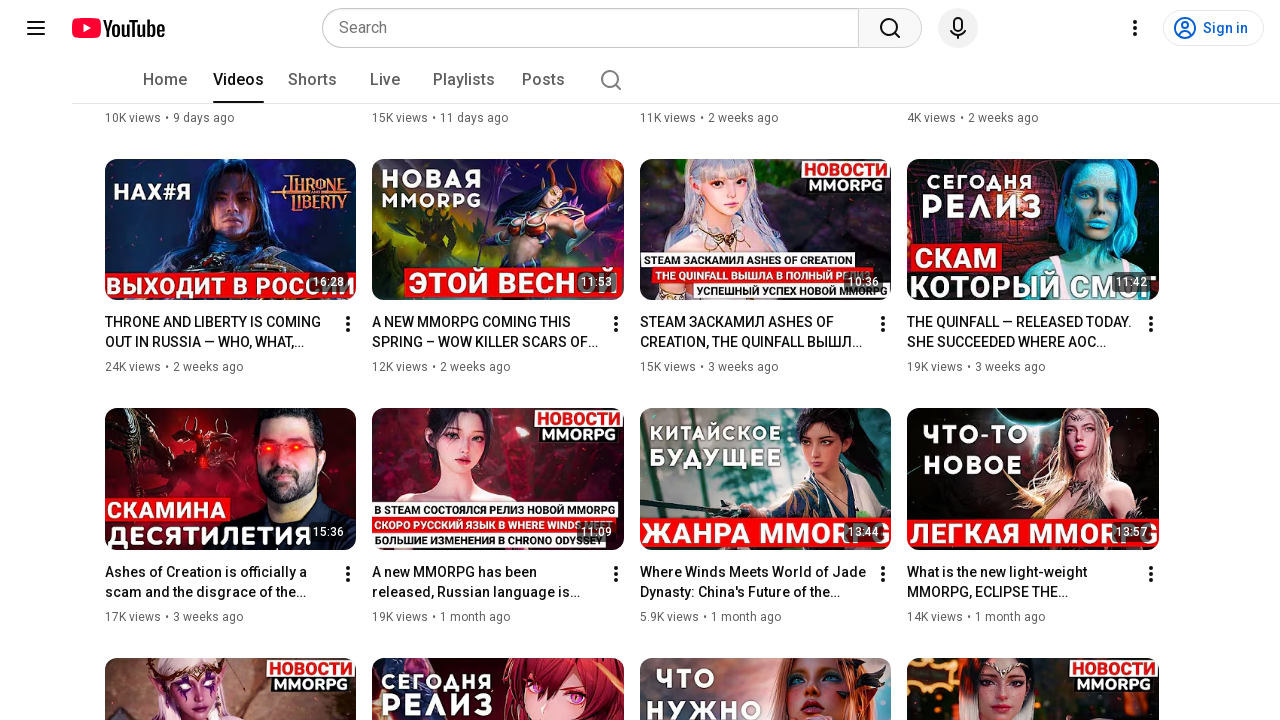

Waited 100ms for content to load
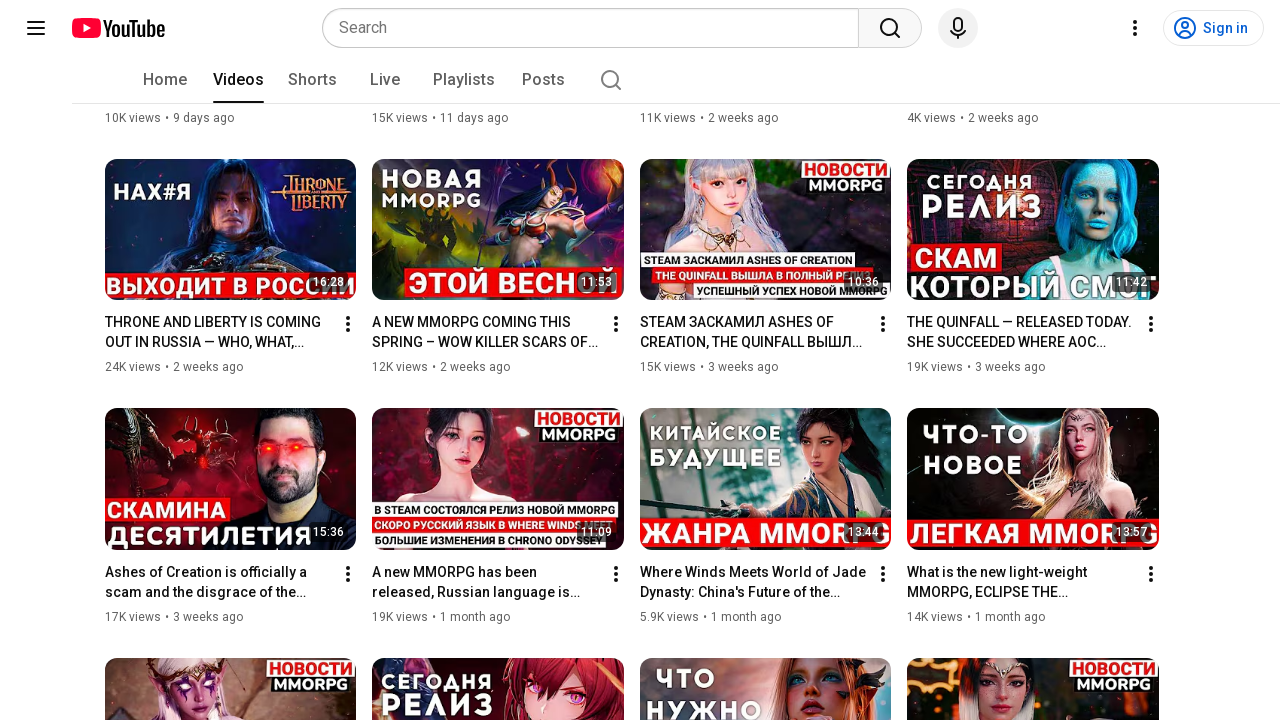

Waited 2000ms for page content to fully load
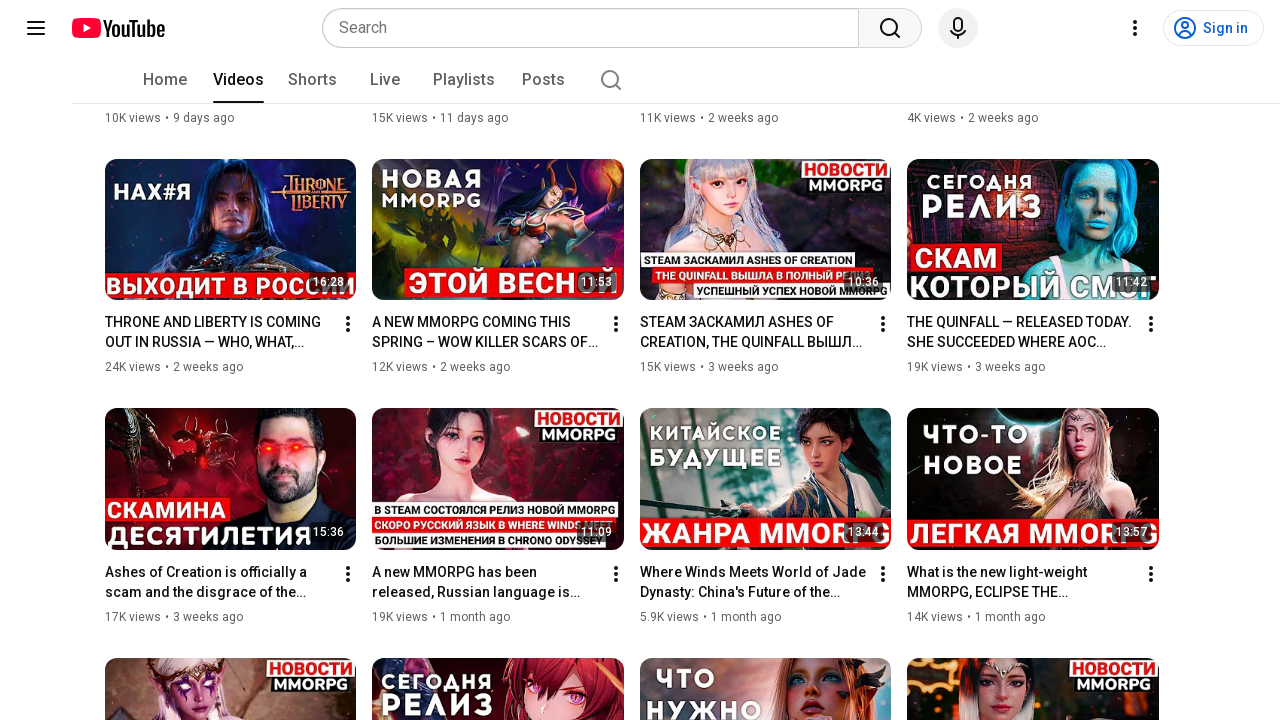

Verified video content elements are present on the page
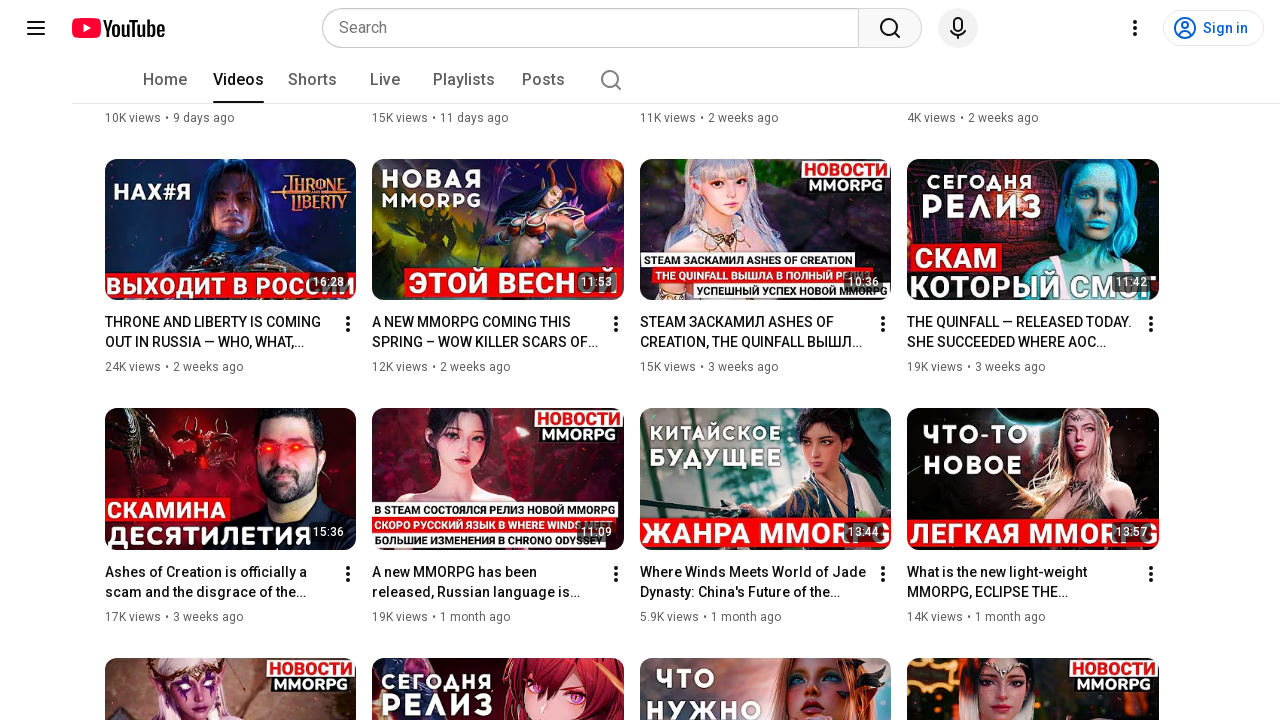

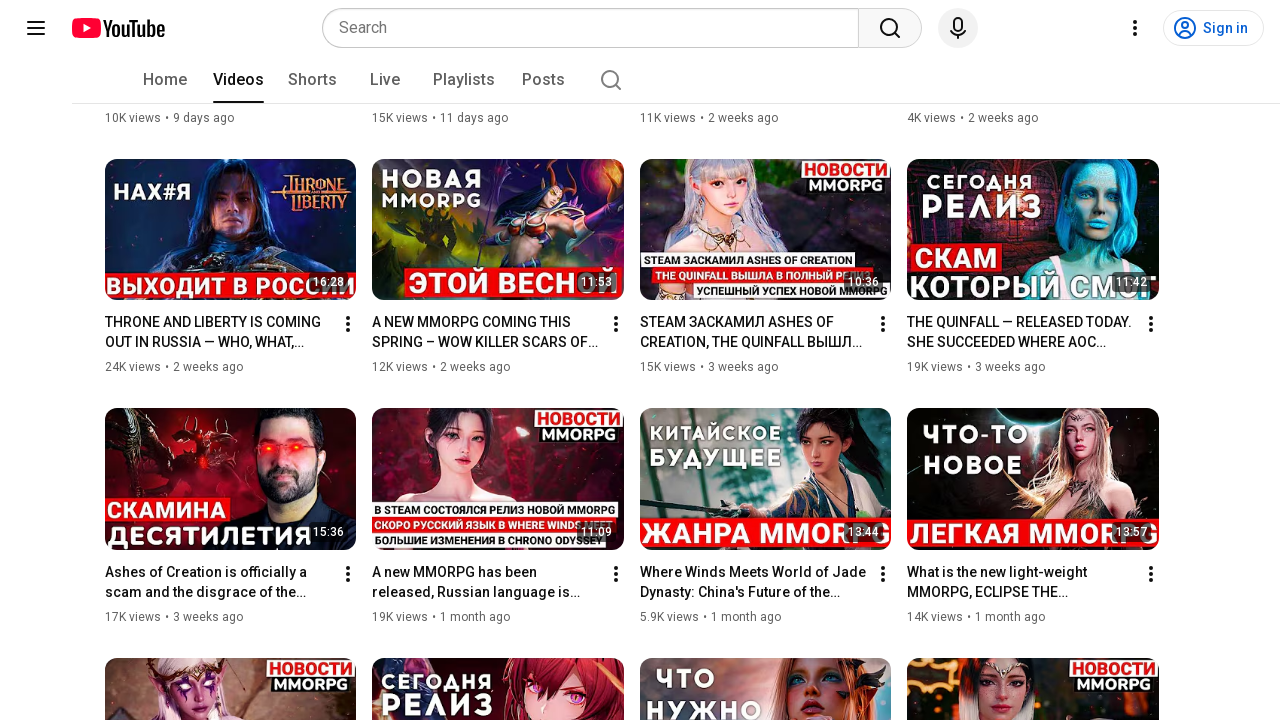